Tests adding multiple products to a shopping cart on an e-commerce demo site by searching through the product list and clicking the add button for each specified product (Cucumber, Mushroom, Beans, Water Melon).

Starting URL: https://rahulshettyacademy.com/seleniumPractise/#/

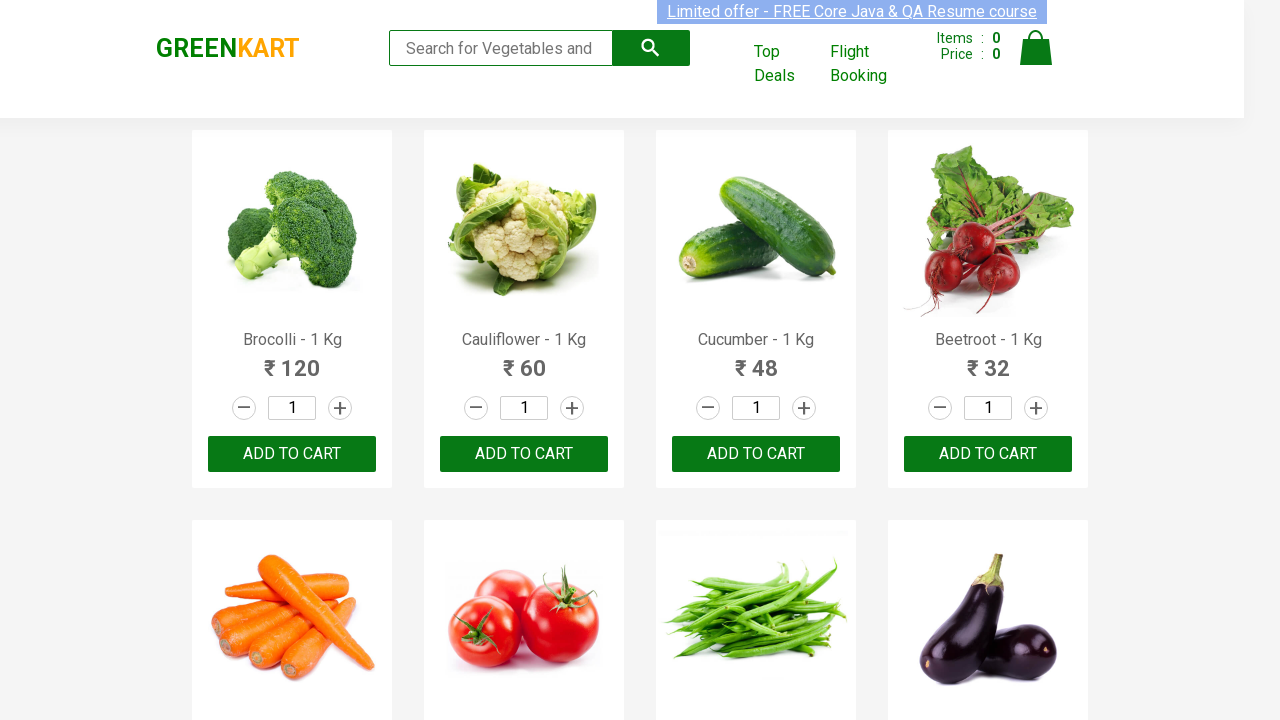

Waited for product list to load
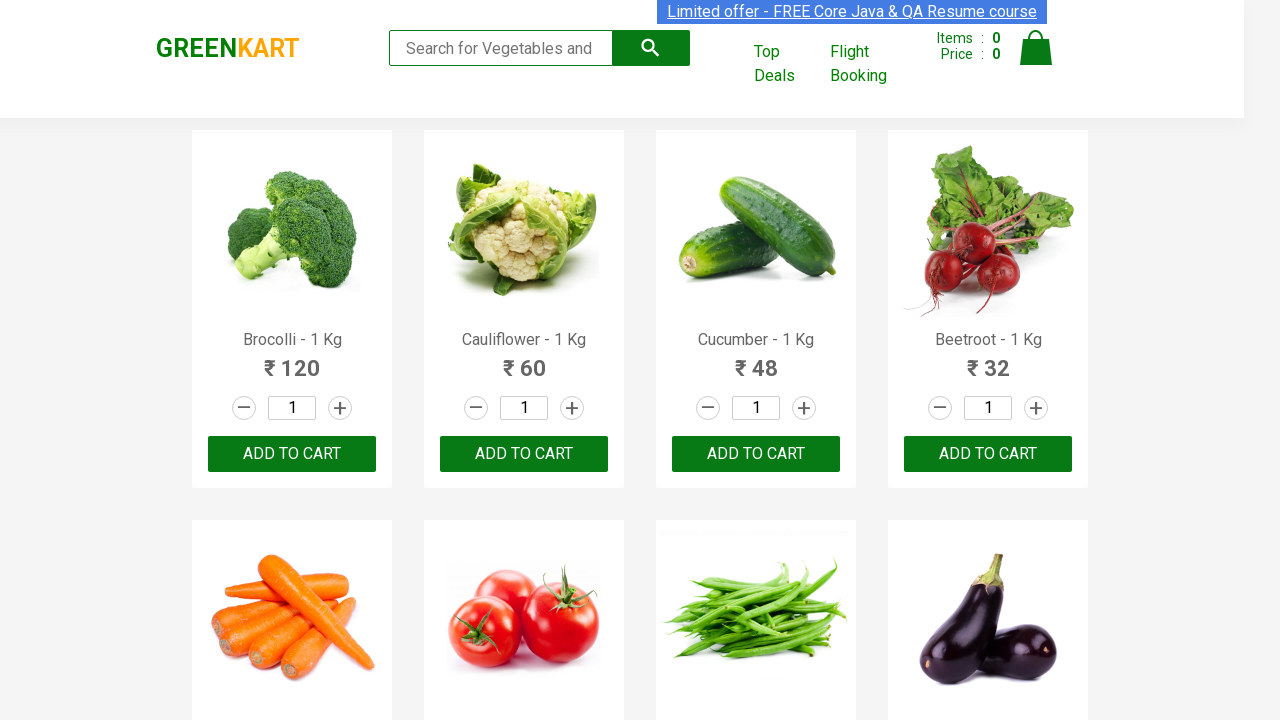

Retrieved all product name elements
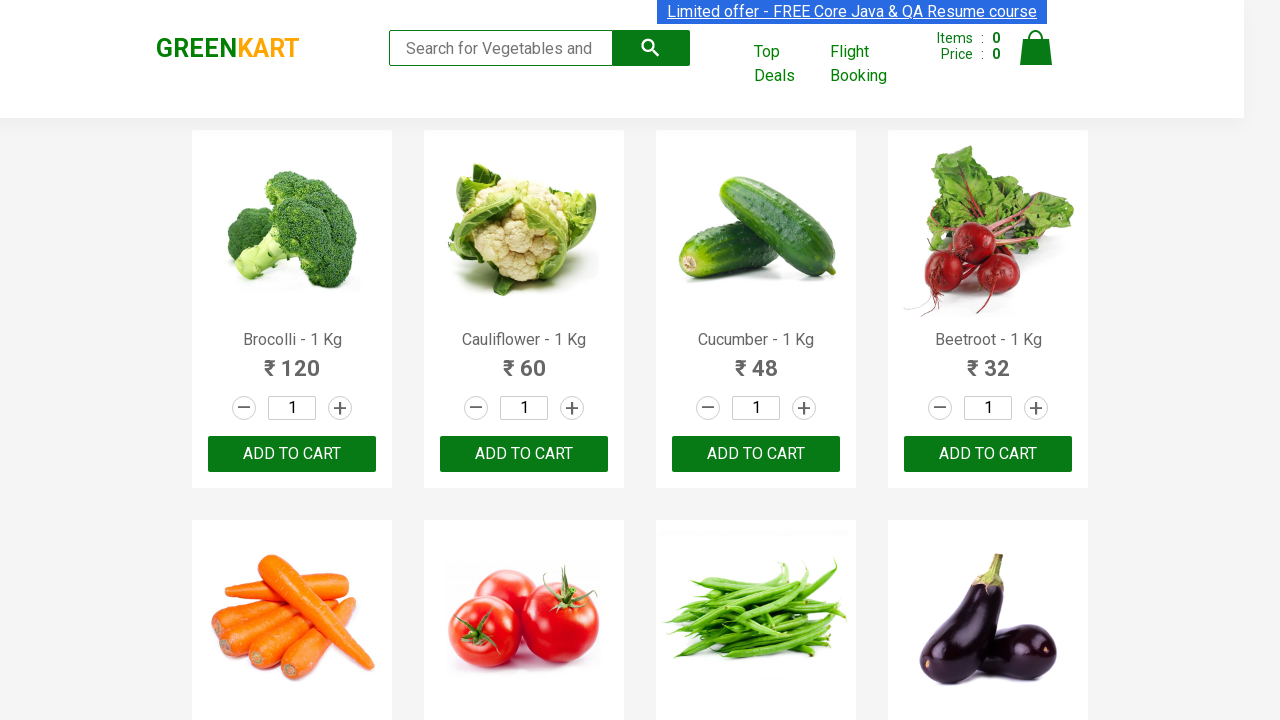

Retrieved all add to cart buttons
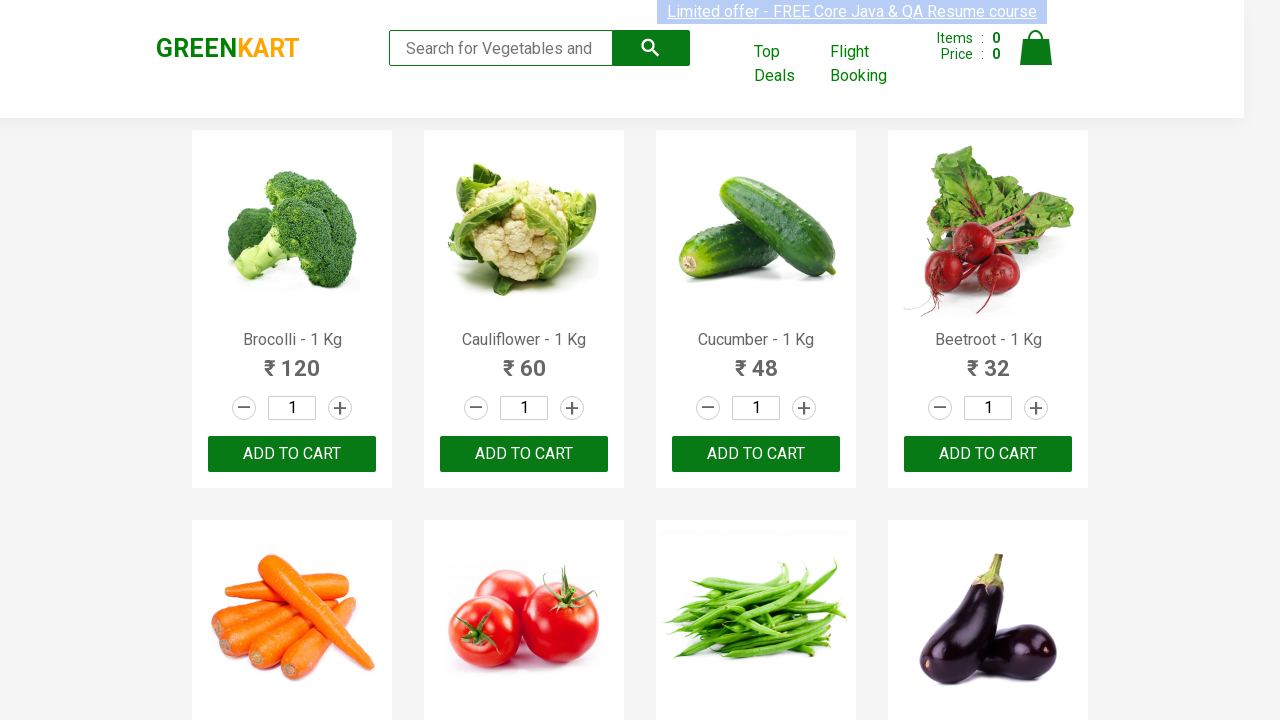

Added 'Cucumber' to cart
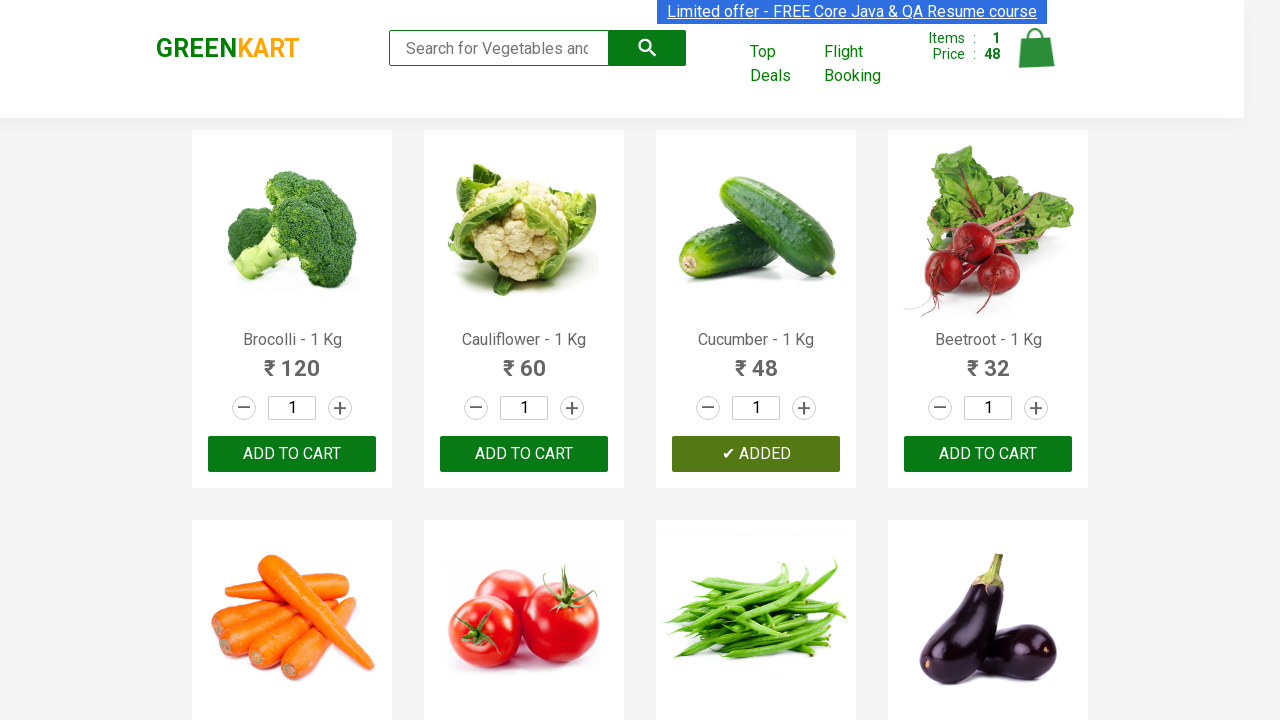

Added 'Beans' to cart
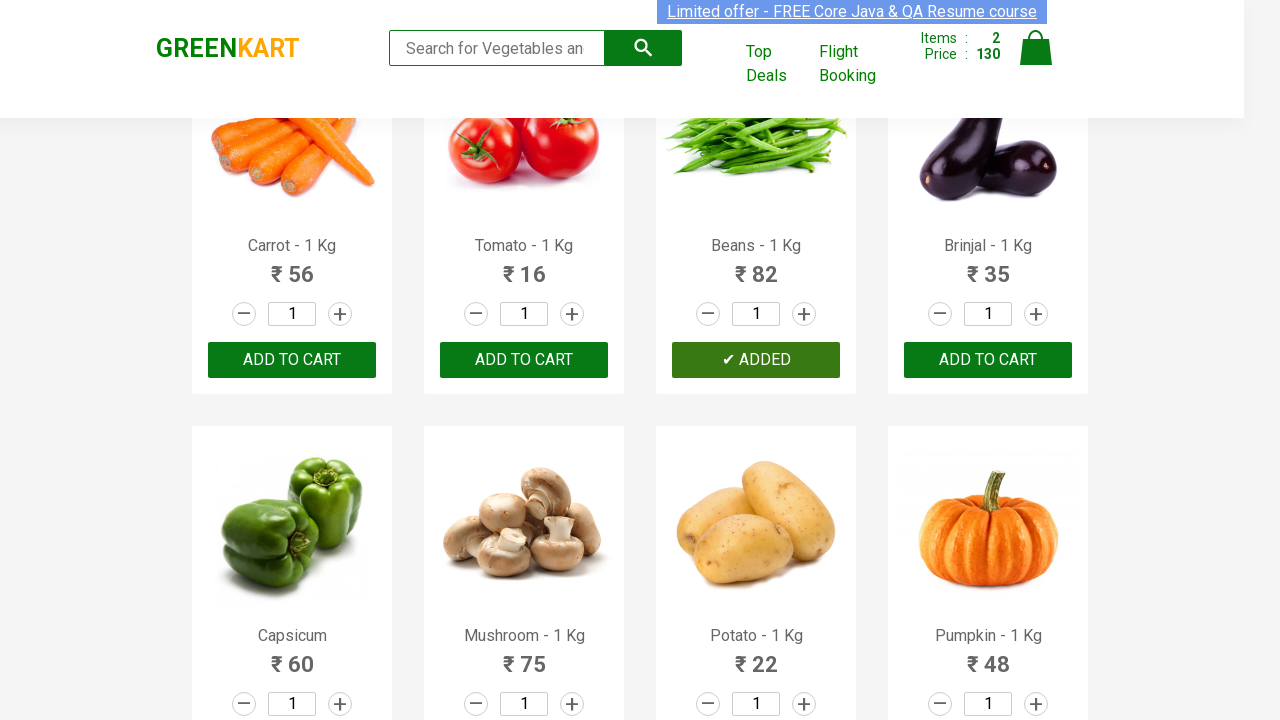

Added 'Mushroom' to cart
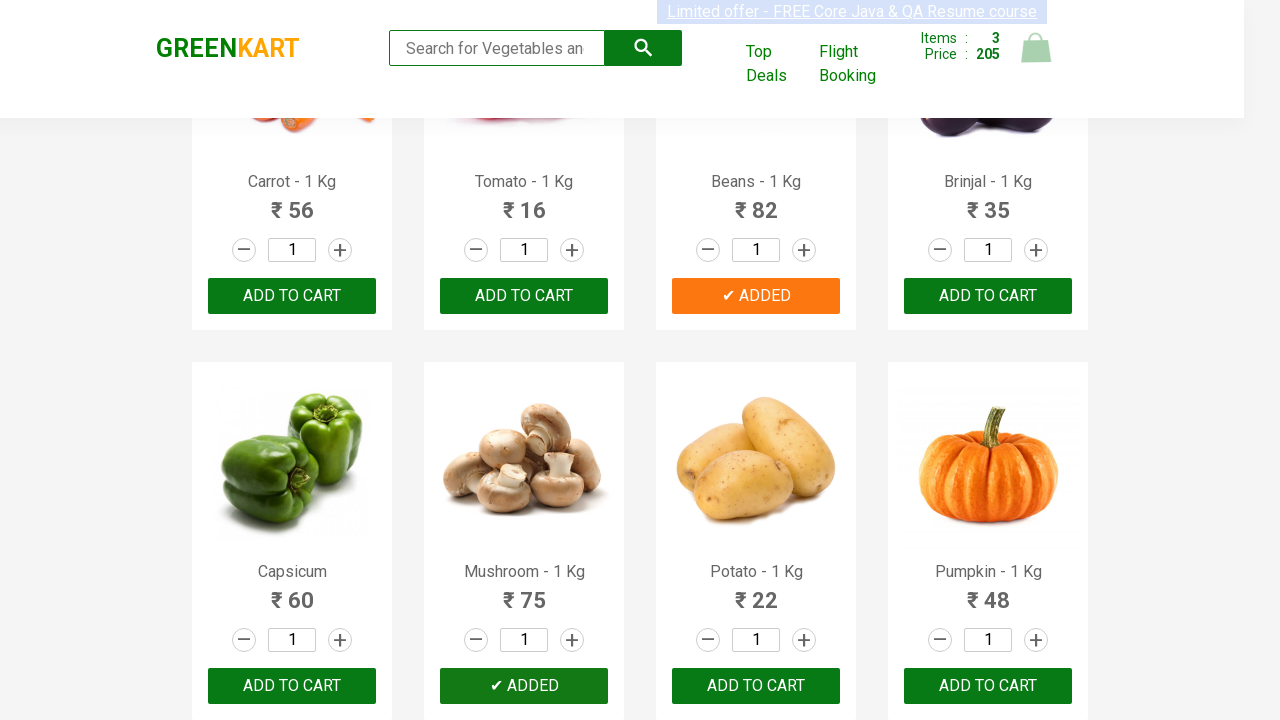

Added 'Water Melon' to cart
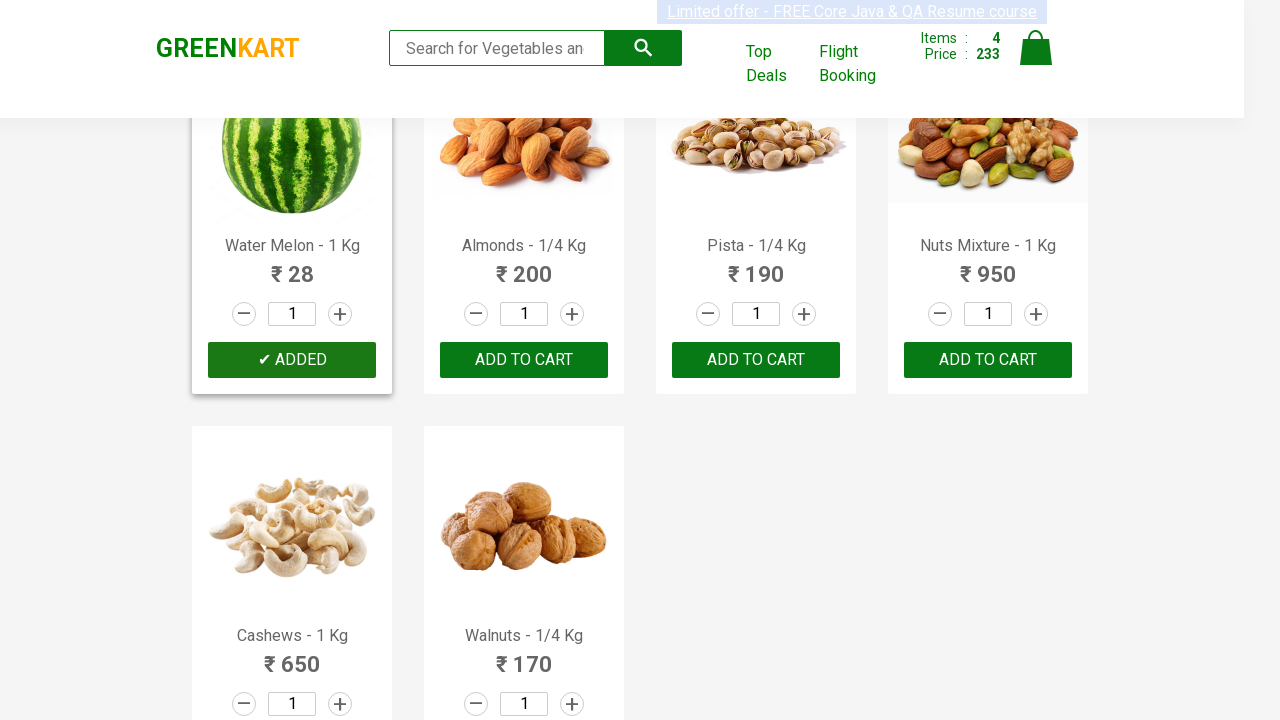

Successfully added all 4 products to cart
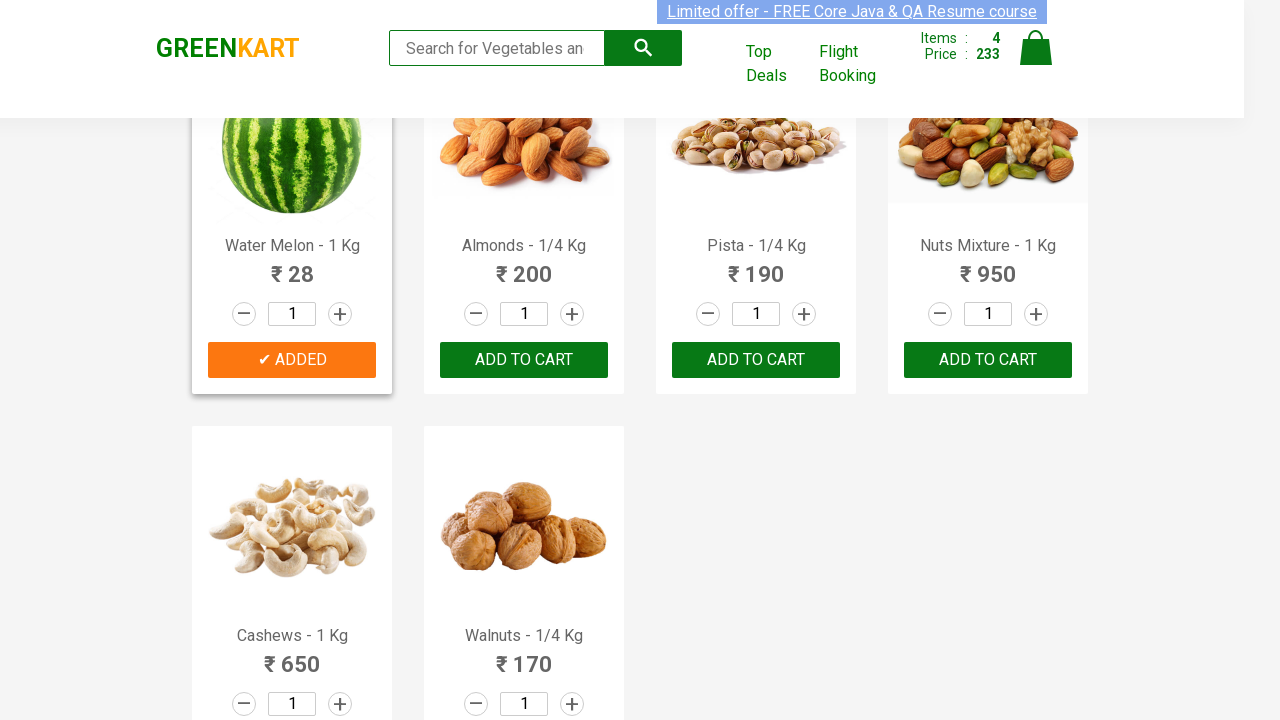

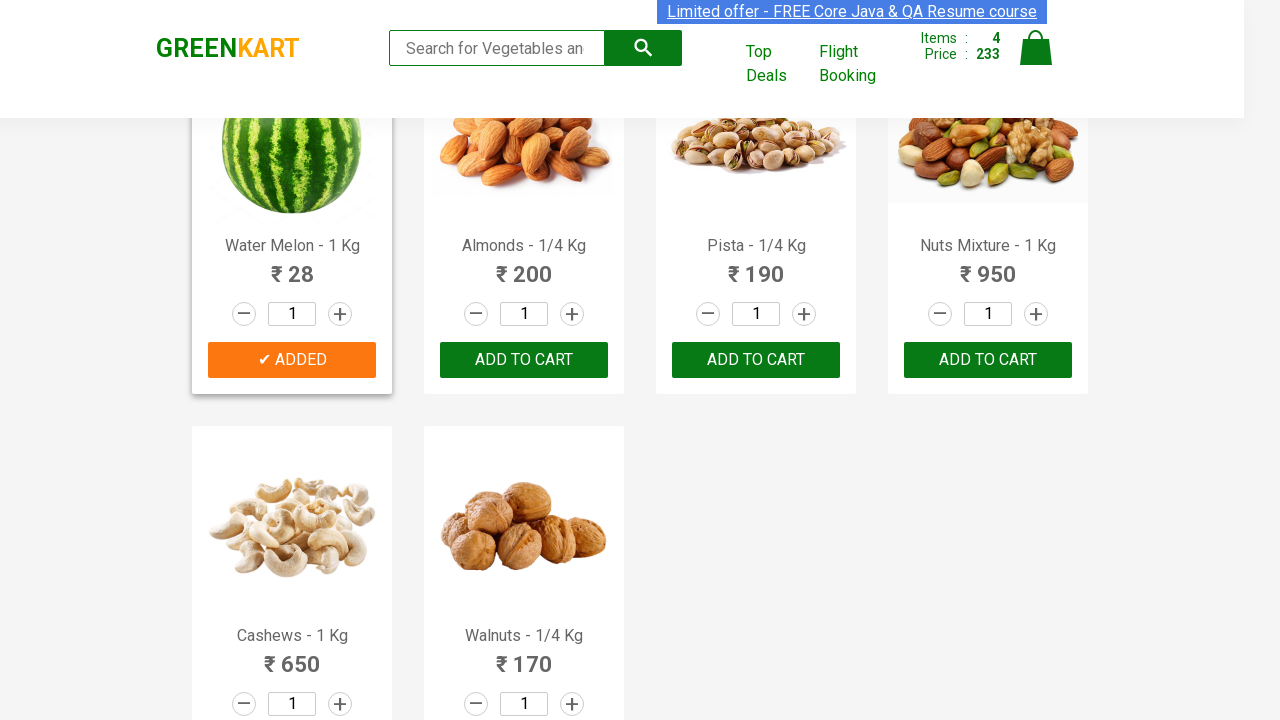